Tests dropdown passenger selection functionality by opening the passenger dropdown, incrementing the adult count 4 times using the increment button, and then closing the dropdown.

Starting URL: https://rahulshettyacademy.com/dropdownsPractise/

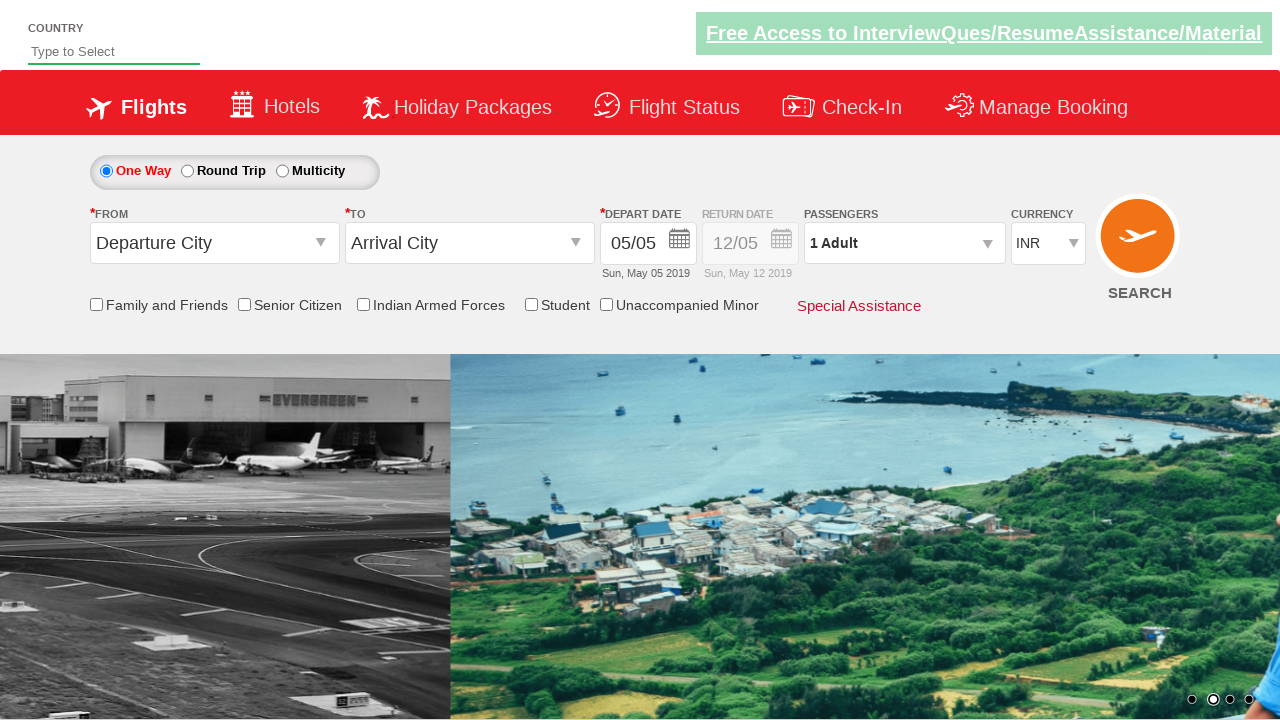

Clicked passenger info dropdown to open it at (904, 243) on #divpaxinfo
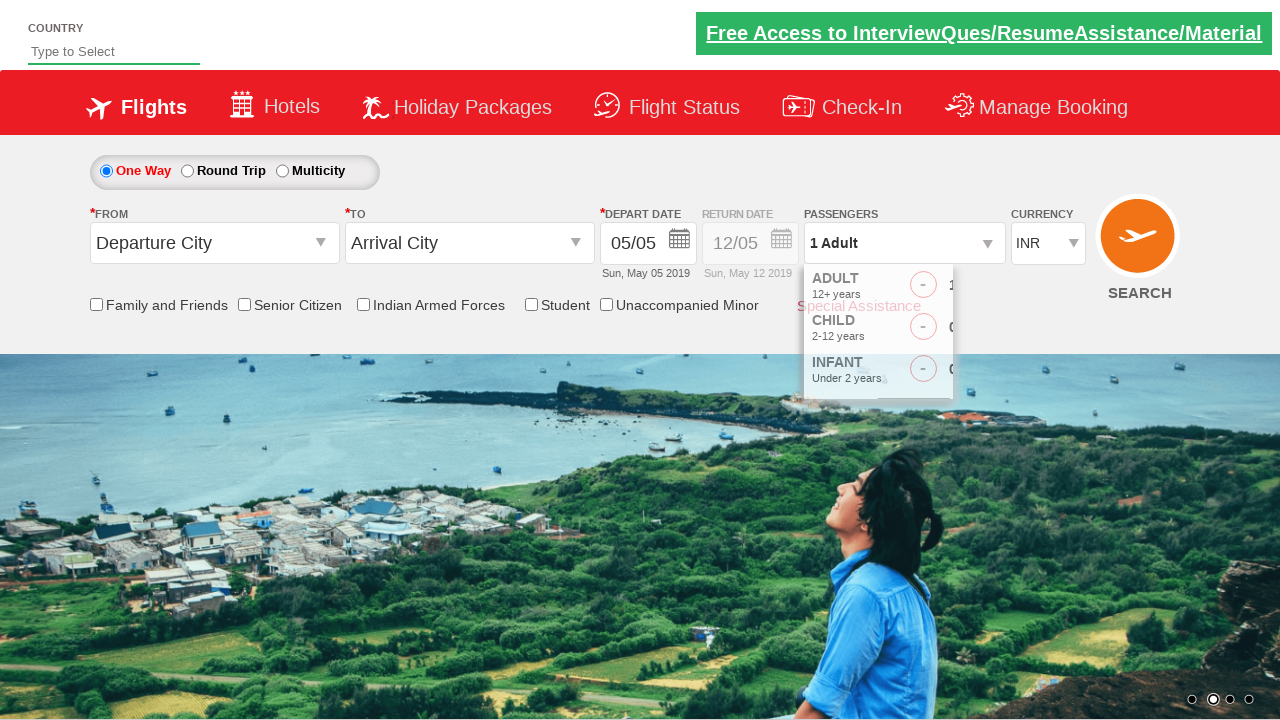

Increment adult button became visible
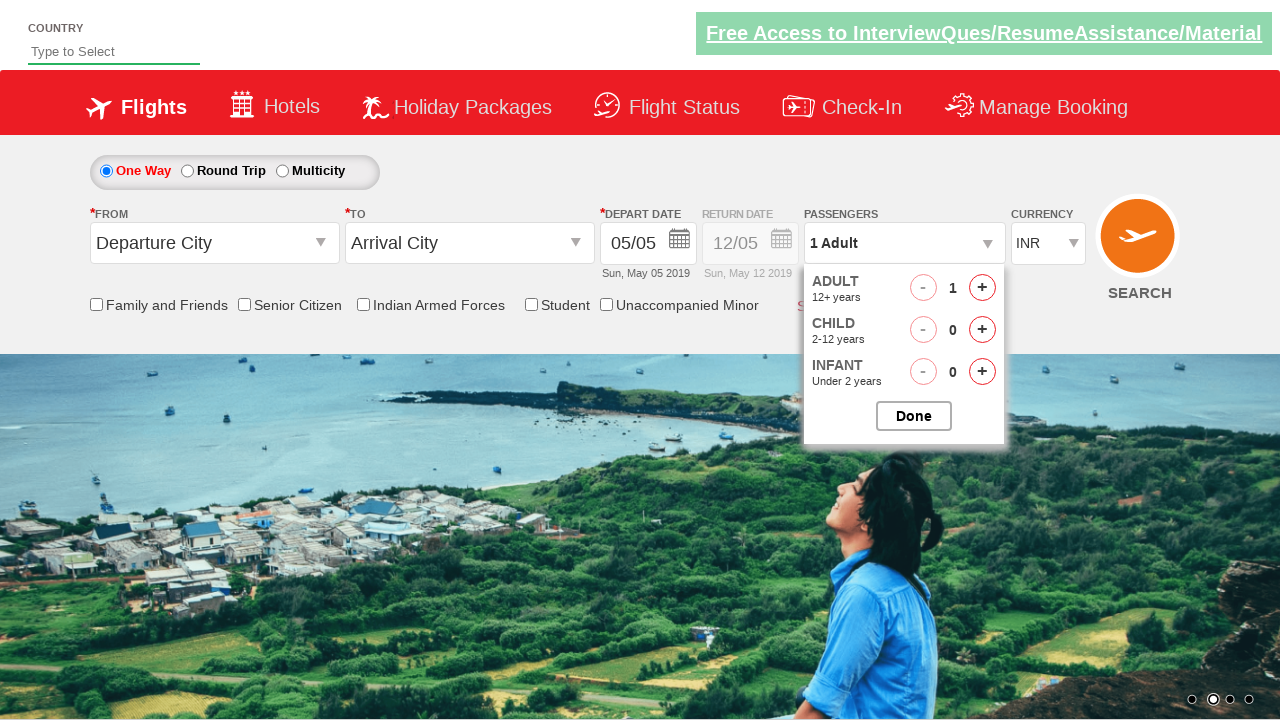

Clicked increment adult button (increment 1 of 4) at (982, 288) on #hrefIncAdt
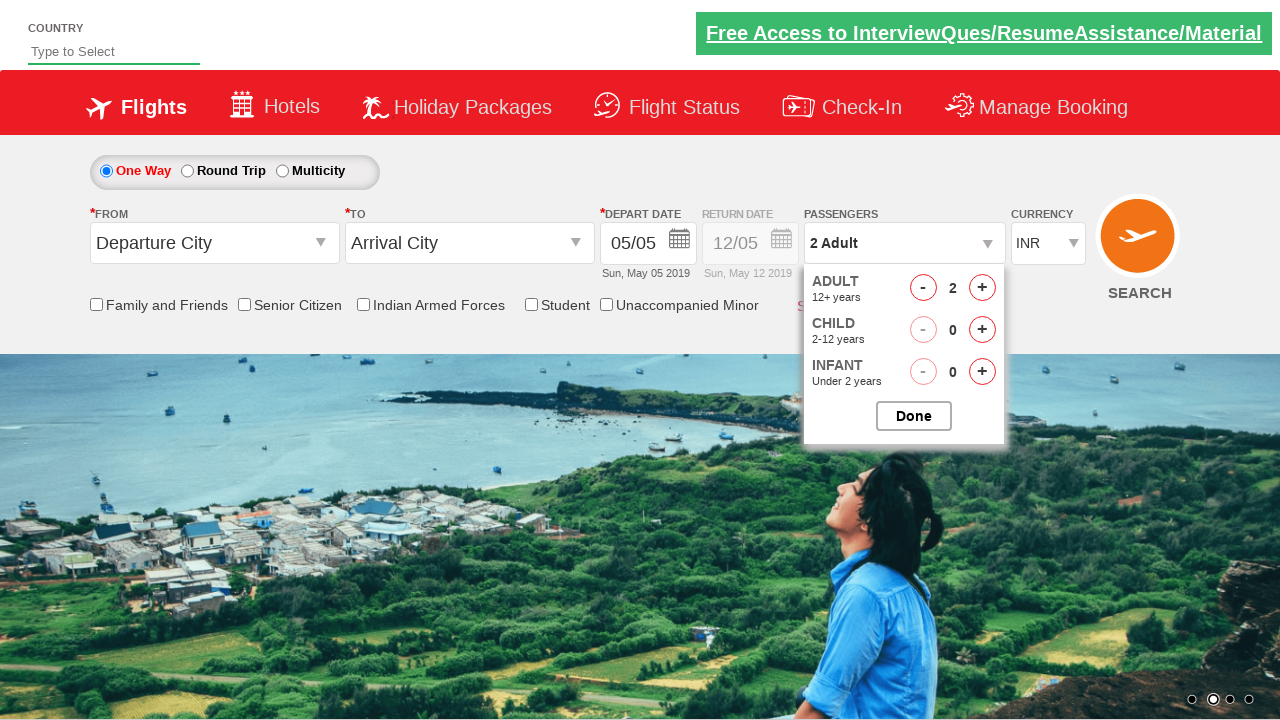

Clicked increment adult button (increment 2 of 4) at (982, 288) on #hrefIncAdt
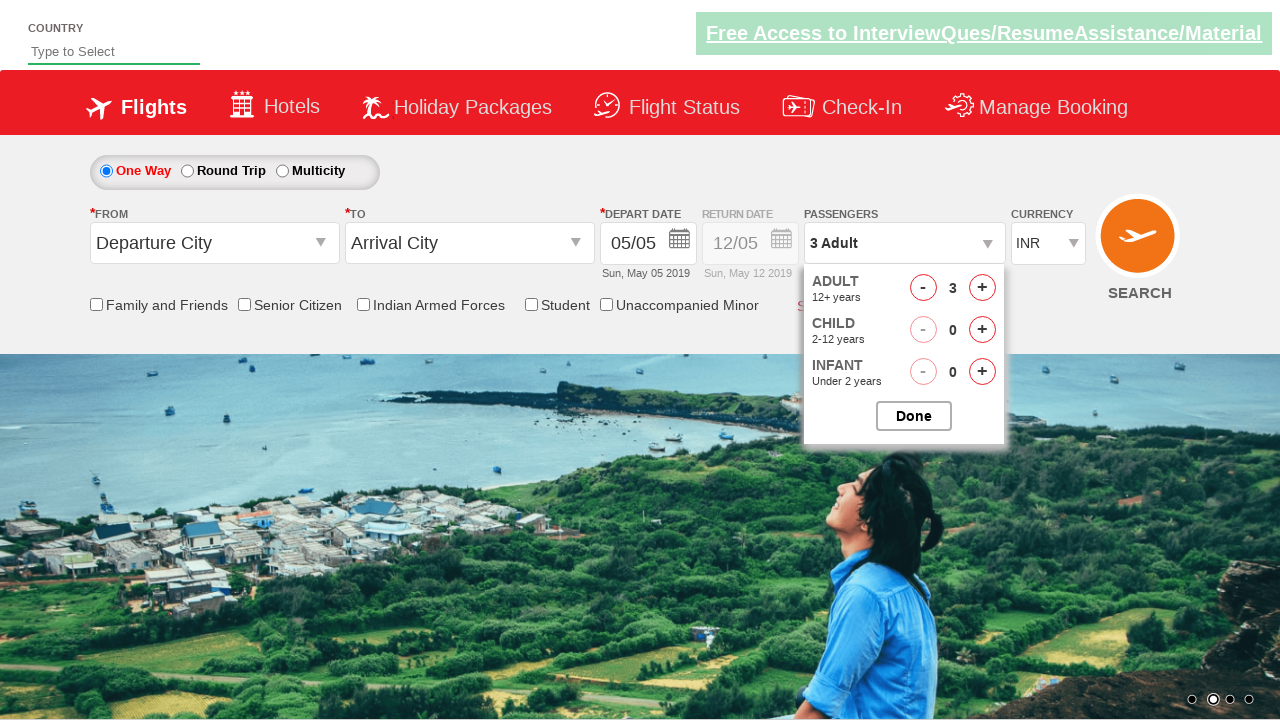

Clicked increment adult button (increment 3 of 4) at (982, 288) on #hrefIncAdt
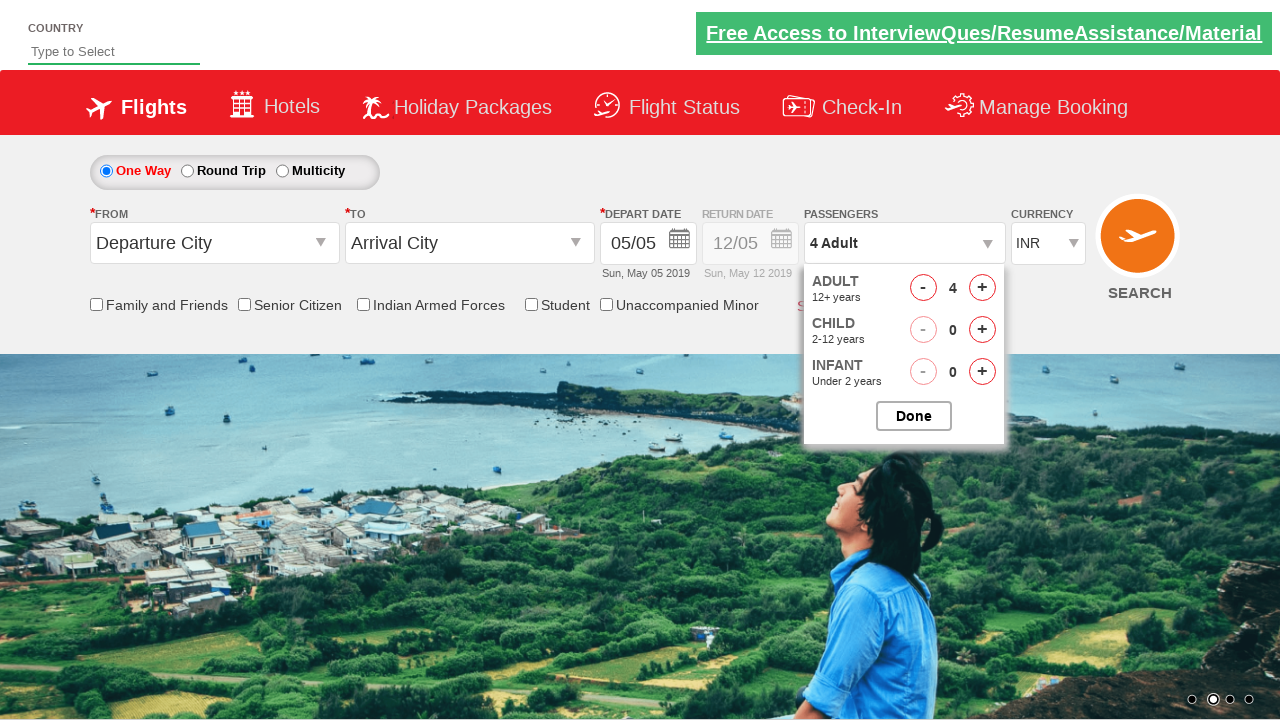

Clicked increment adult button (increment 4 of 4) at (982, 288) on #hrefIncAdt
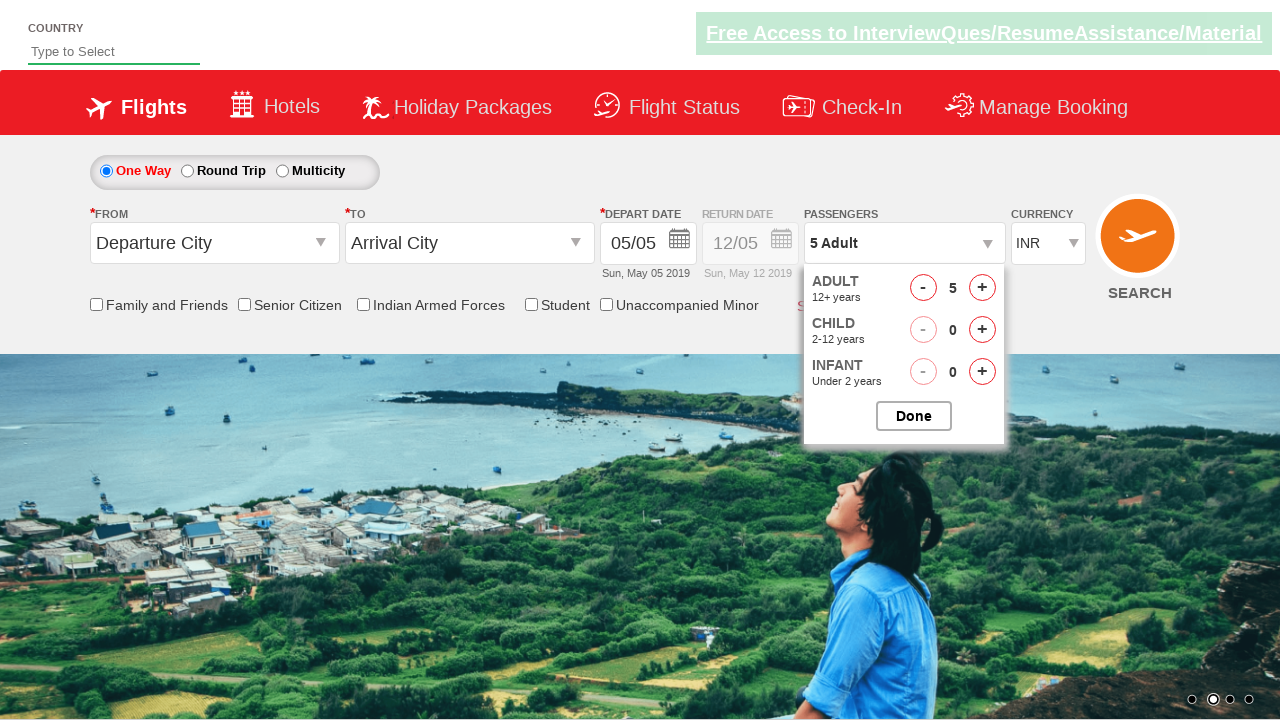

Clicked button to close passenger dropdown at (914, 416) on #btnclosepaxoption
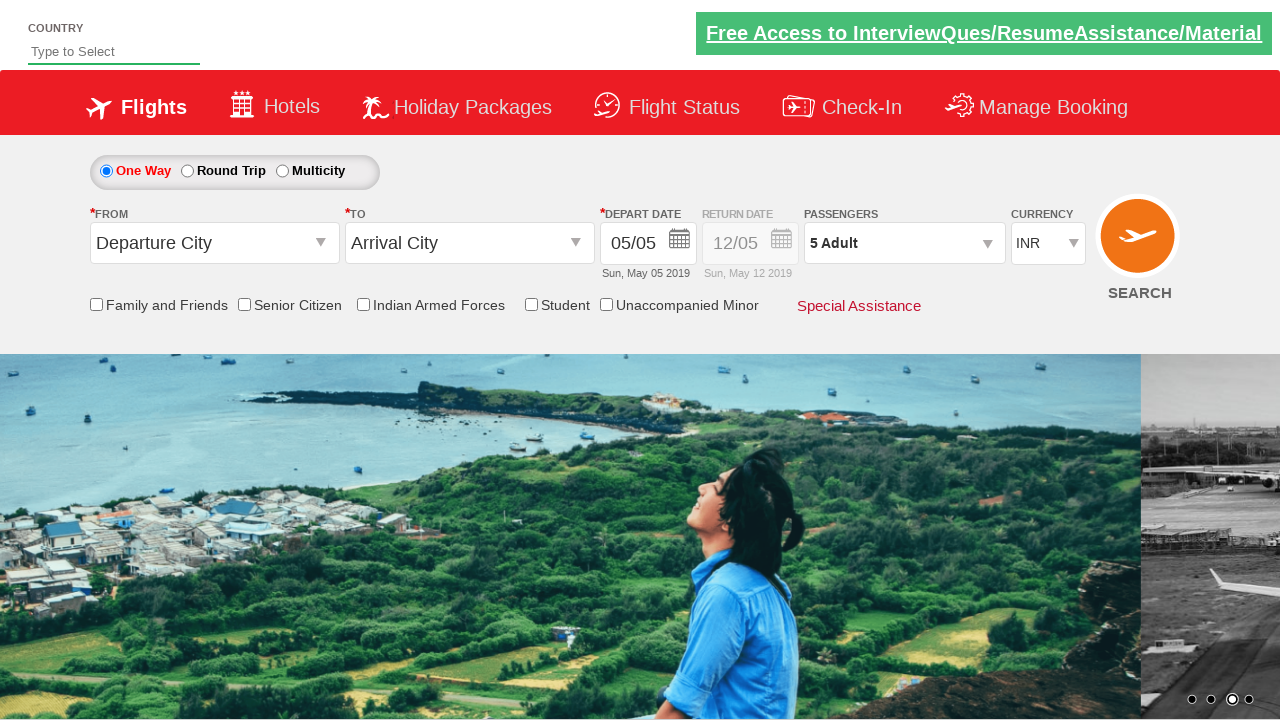

Passenger dropdown closed and updated
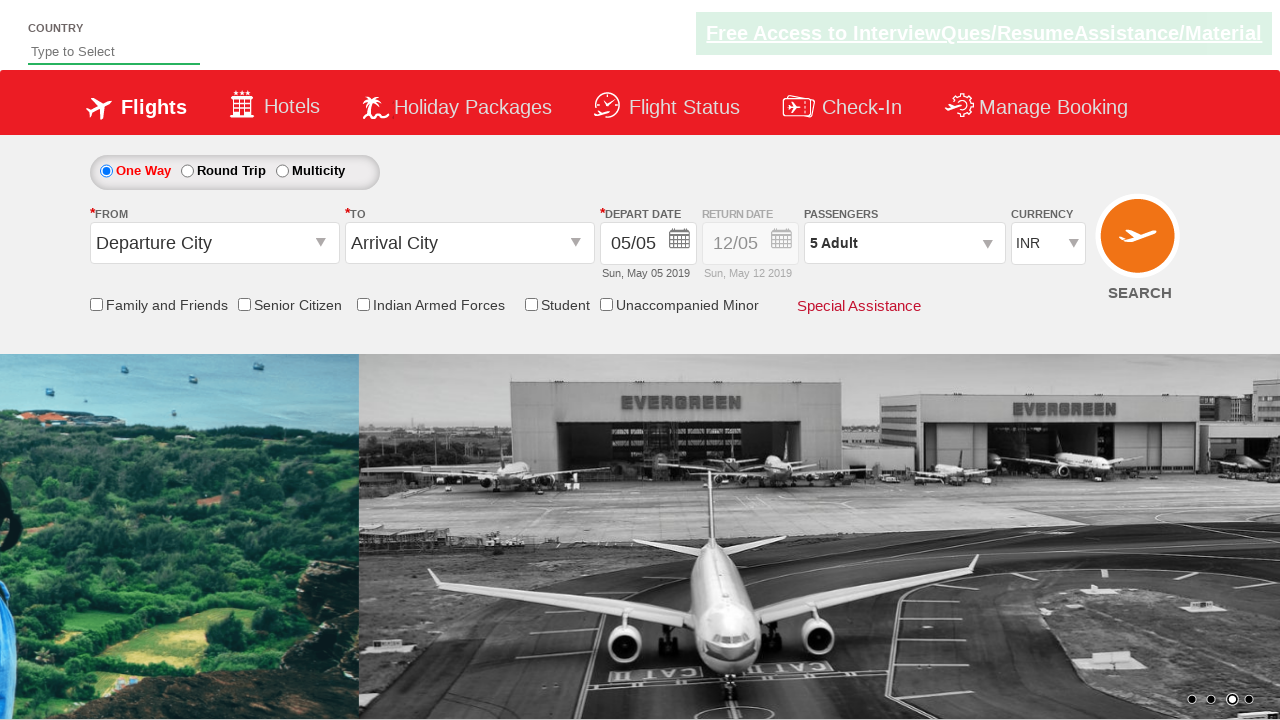

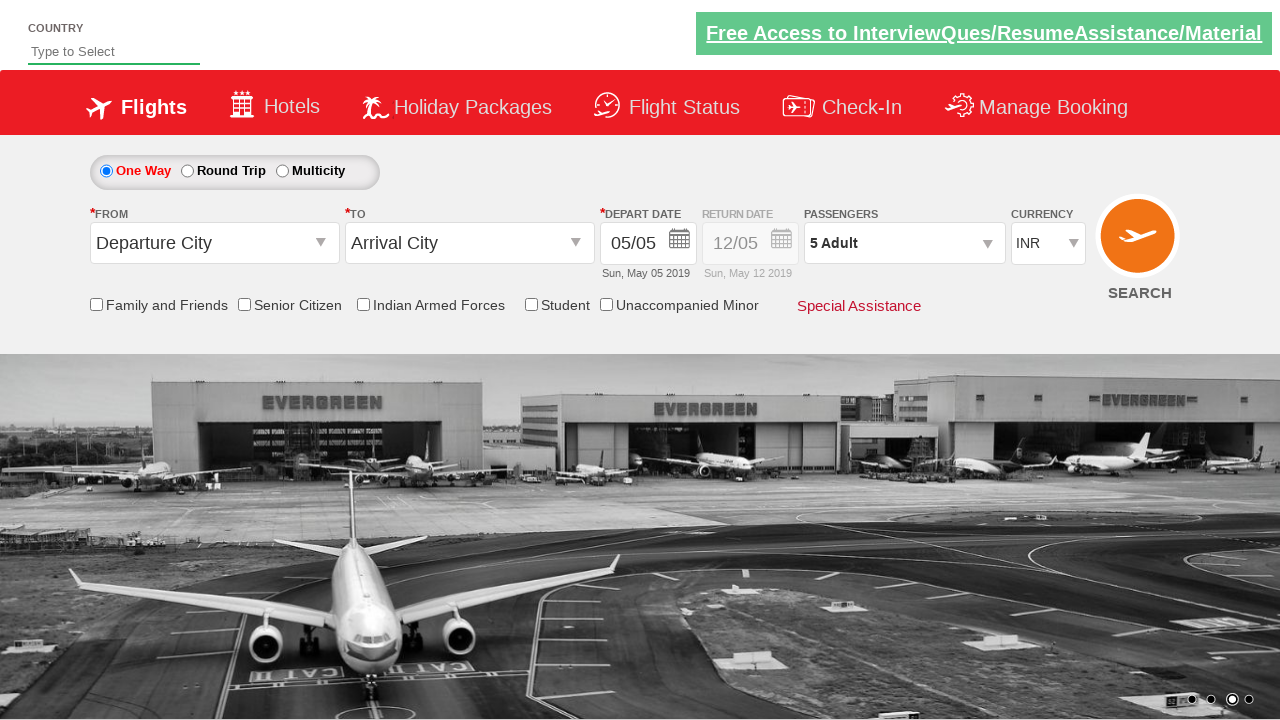